Navigates to the devpools.kr website and verifies the page loads by checking for the page title

Starting URL: http://www.devpools.kr

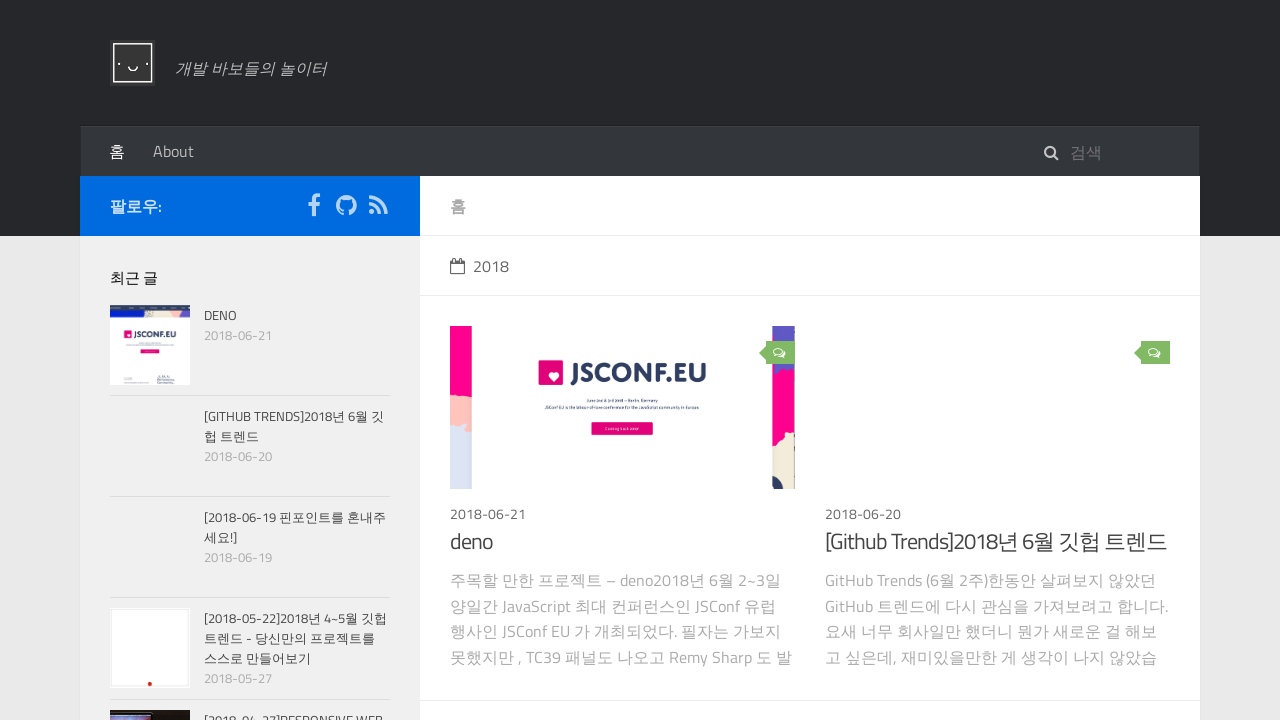

Waited for page to reach domcontentloaded state
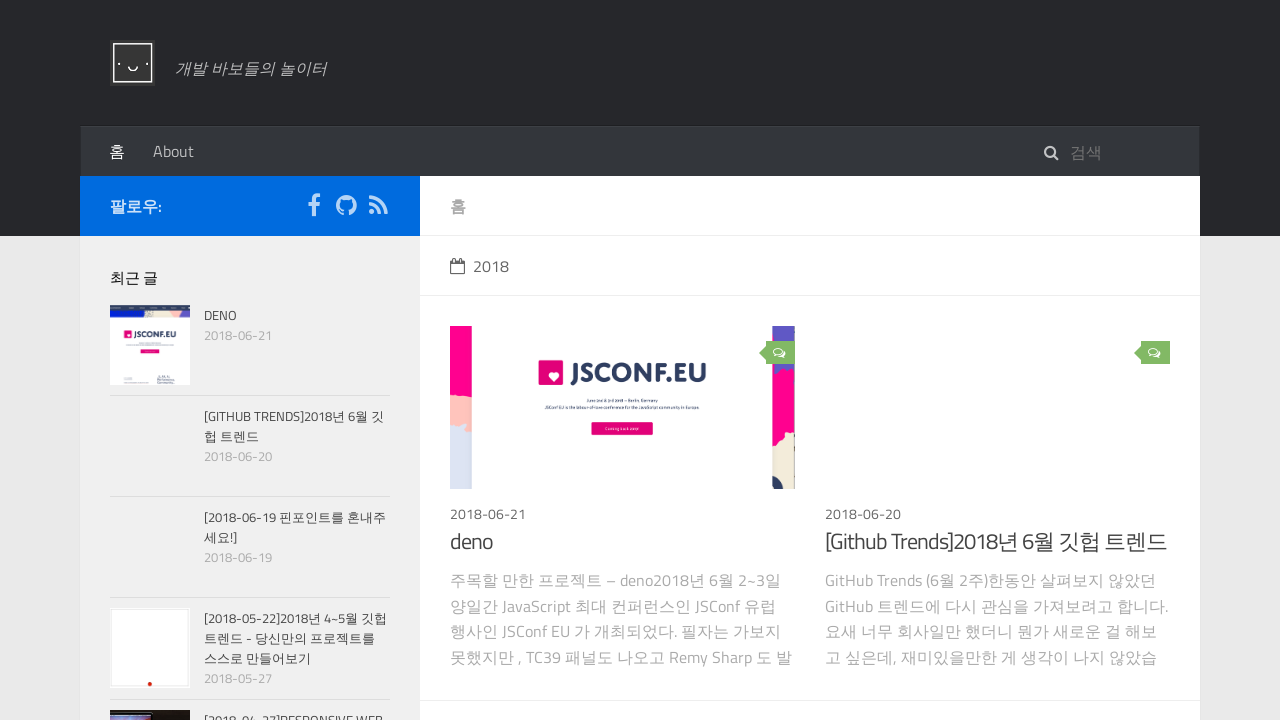

Retrieved page title
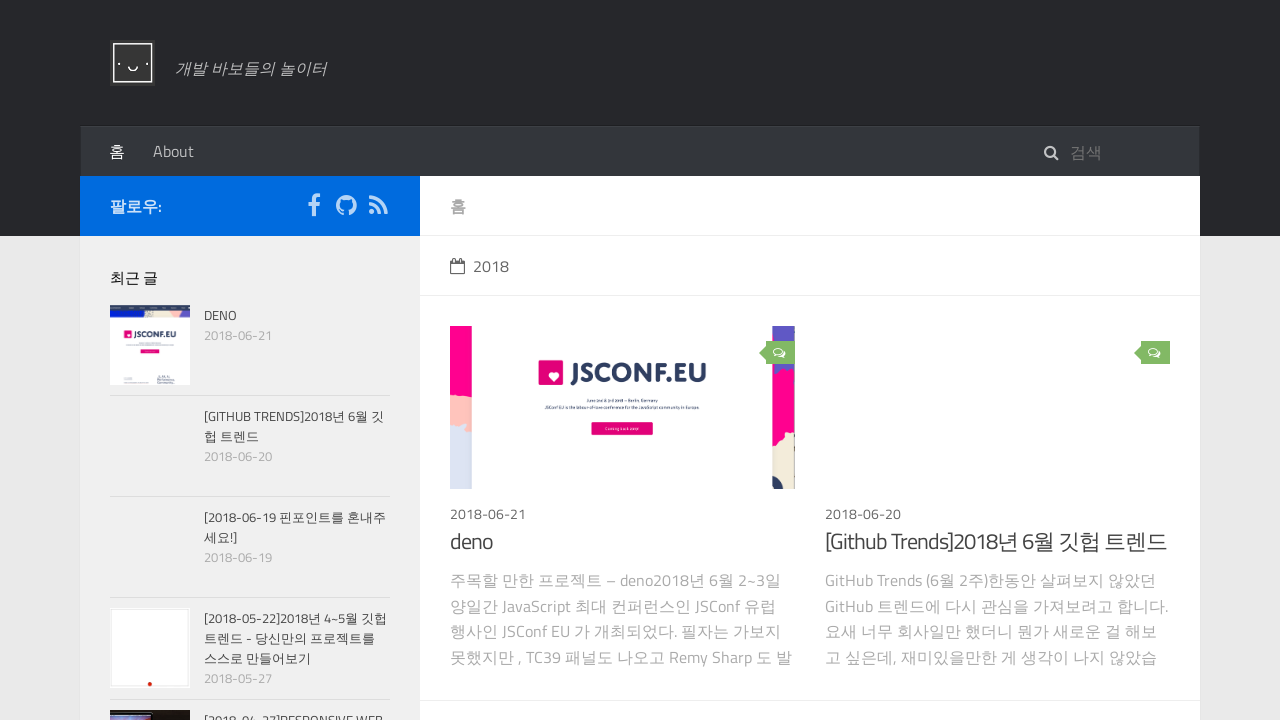

Verified page title is not empty
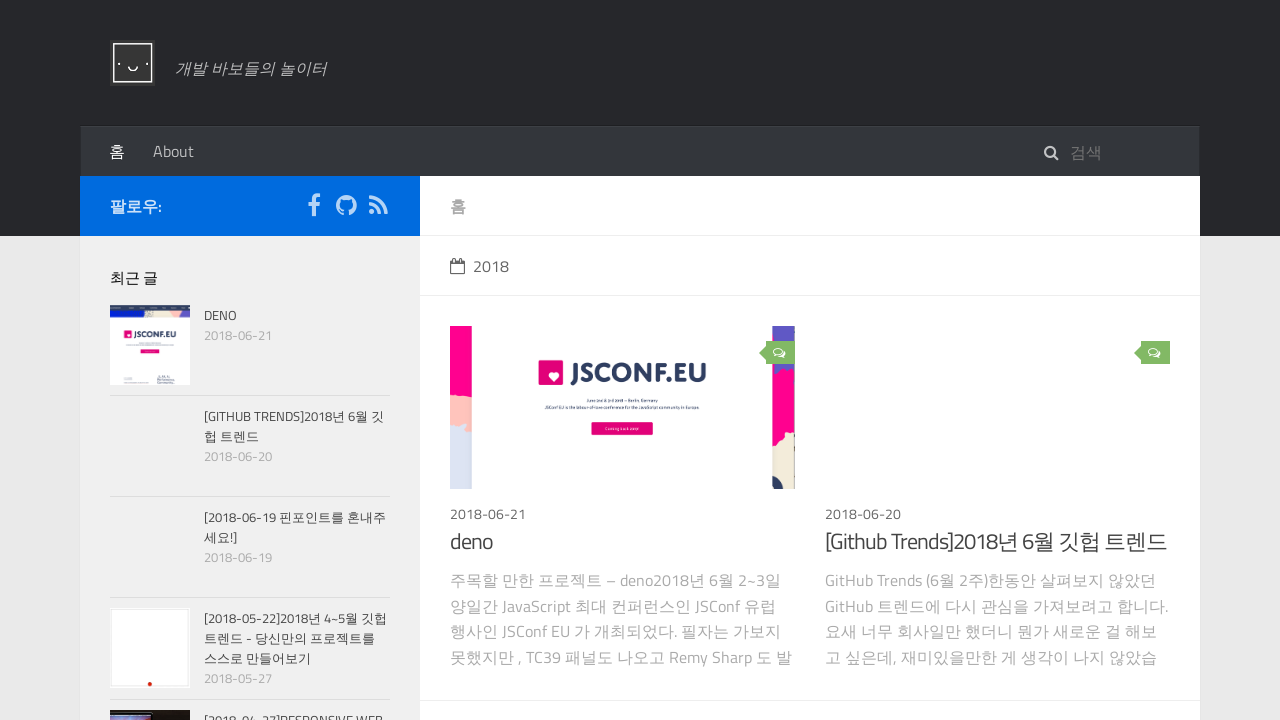

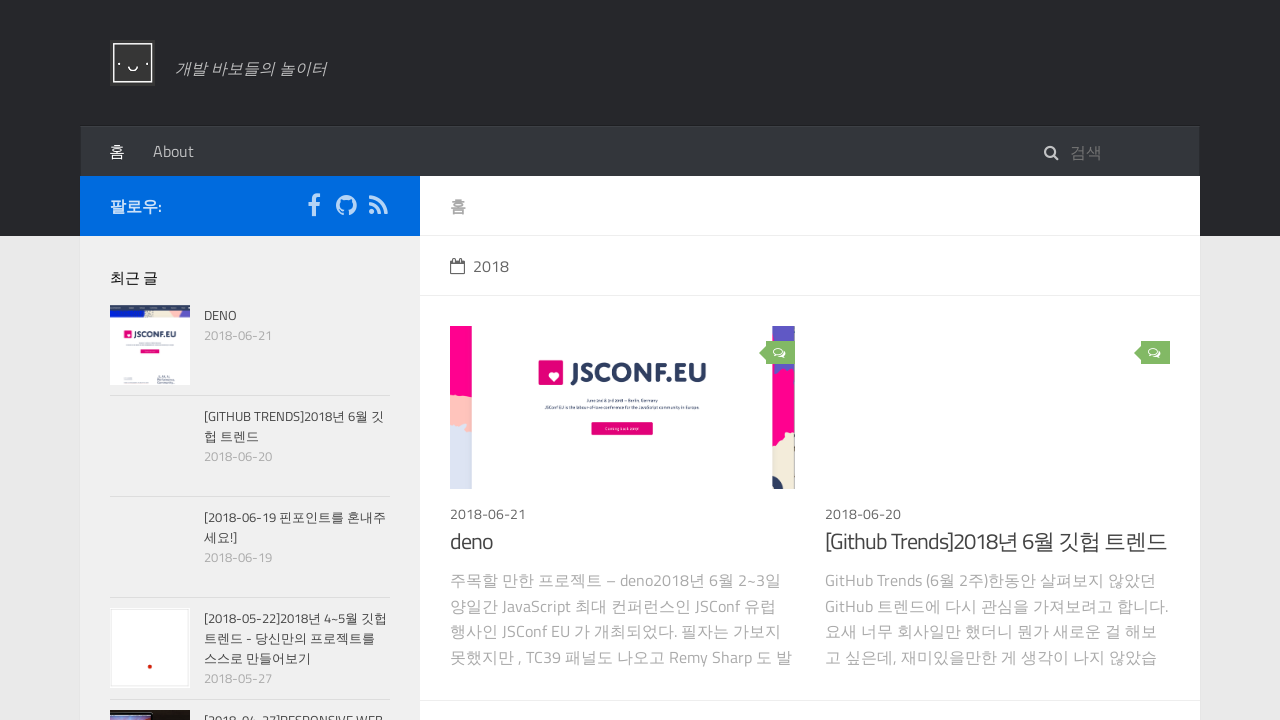